Tests checkbox functionality by checking, unchecking and verifying checkbox states

Starting URL: https://rahulshettyacademy.com/AutomationPractice/

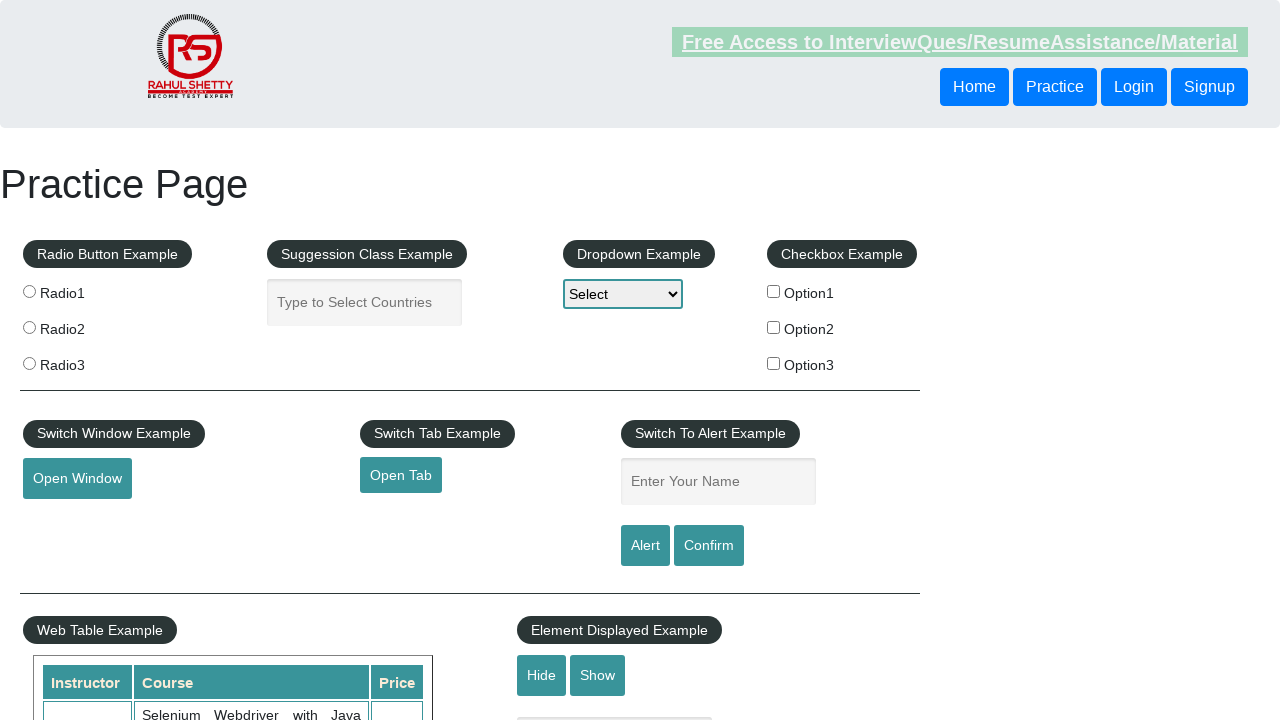

Clicked checkbox option 1 to check it at (774, 291) on input#checkBoxOption1
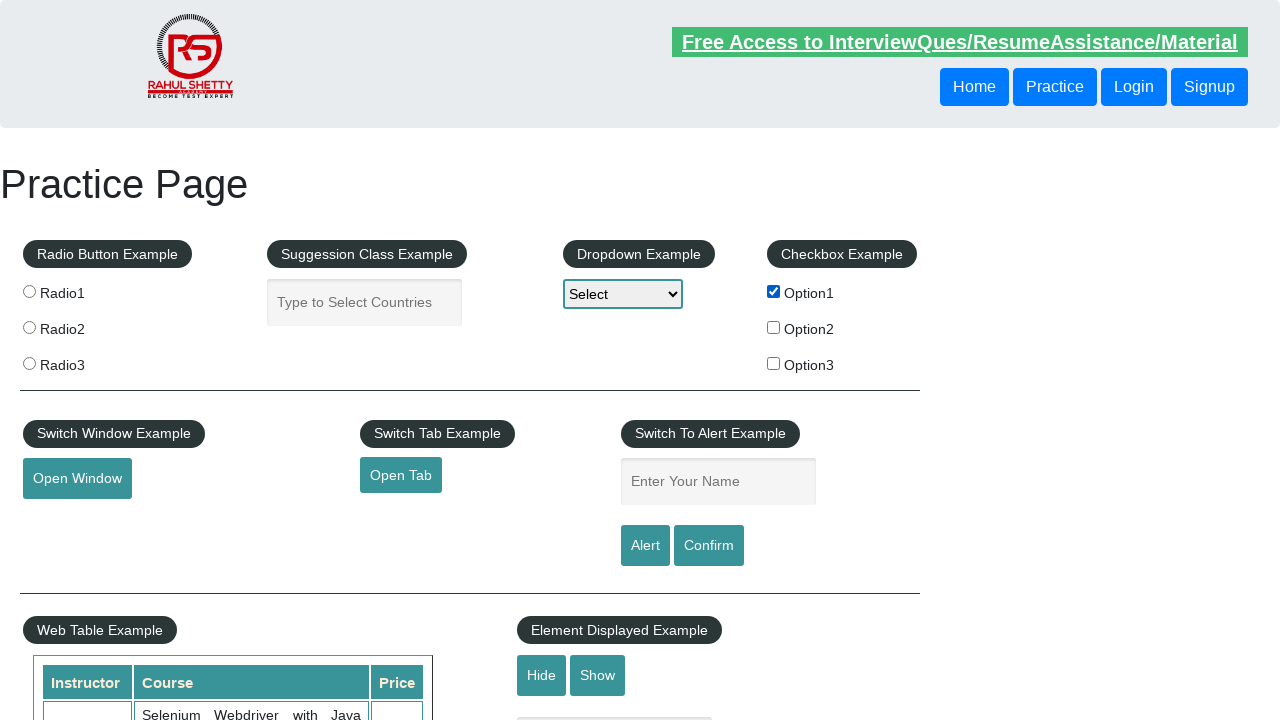

Clicked checkbox option 1 again to uncheck it at (774, 291) on input#checkBoxOption1
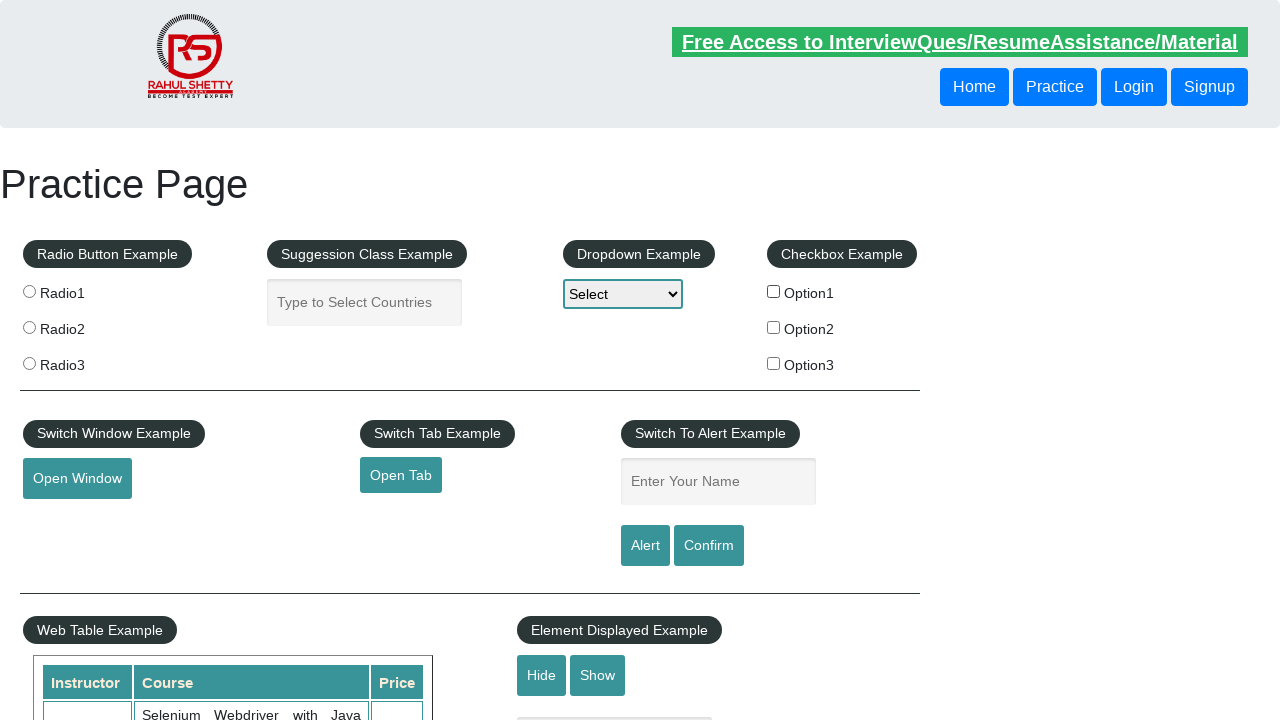

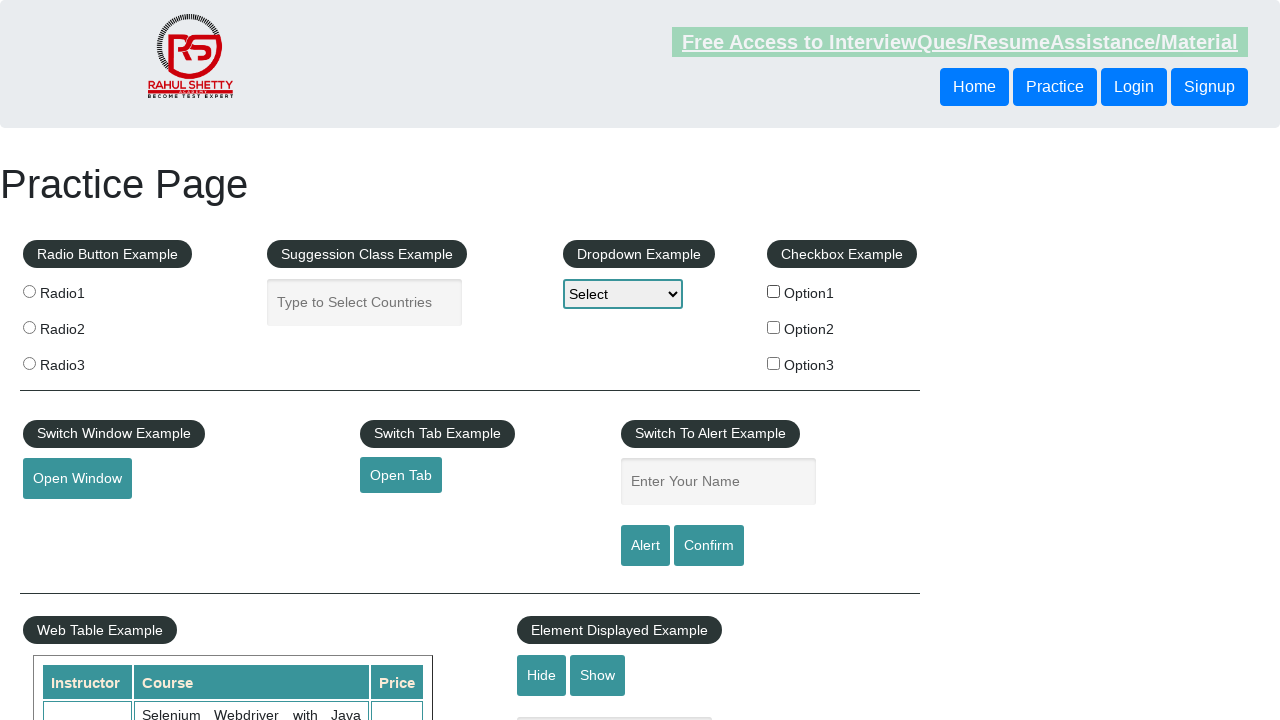